Tests dynamic checkbox controls by toggling visibility of a checkbox element and verifying its appearance and disappearance

Starting URL: https://v1.training-support.net/selenium/dynamic-controls

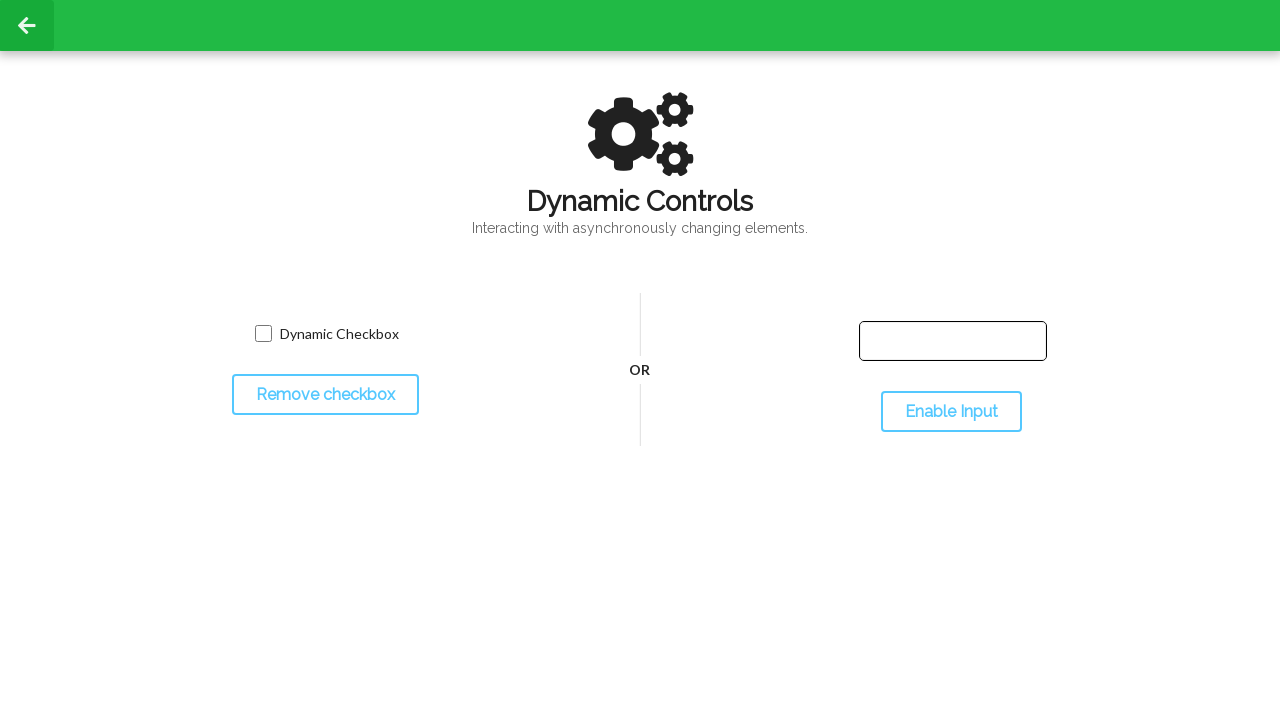

Clicked toggle button to hide the checkbox at (325, 395) on #toggleCheckbox
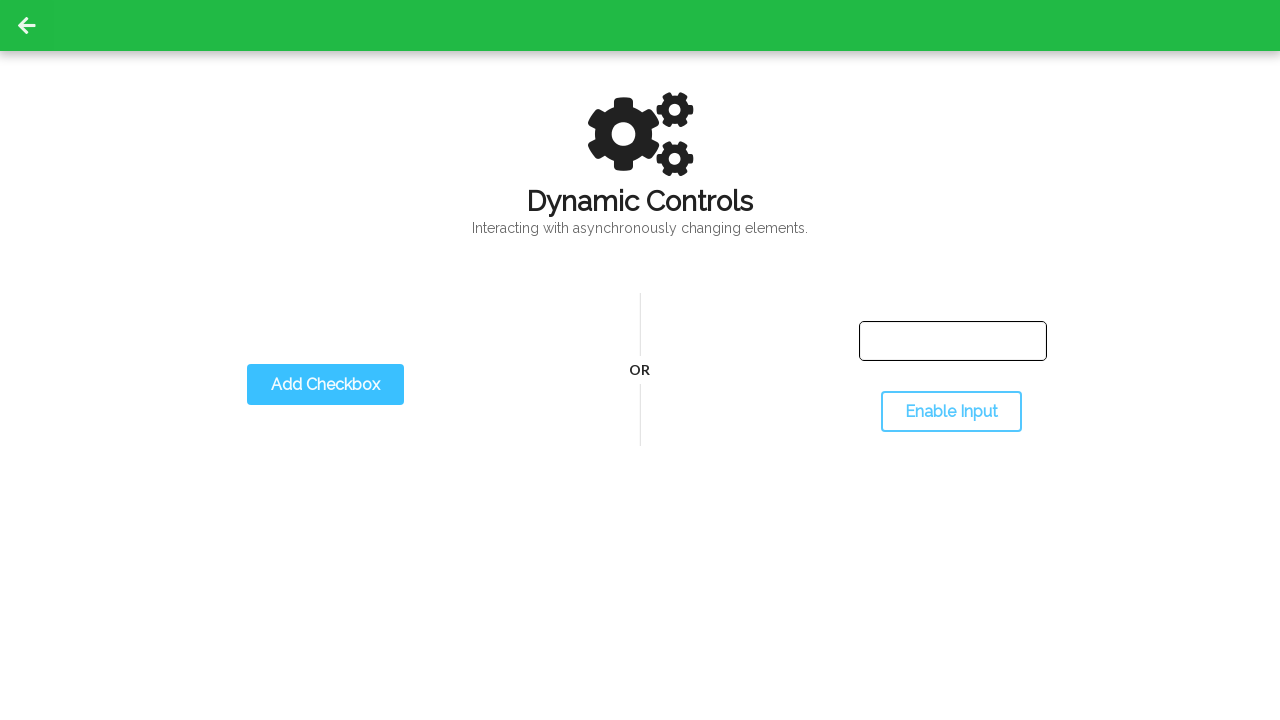

Verified checkbox disappeared after toggle
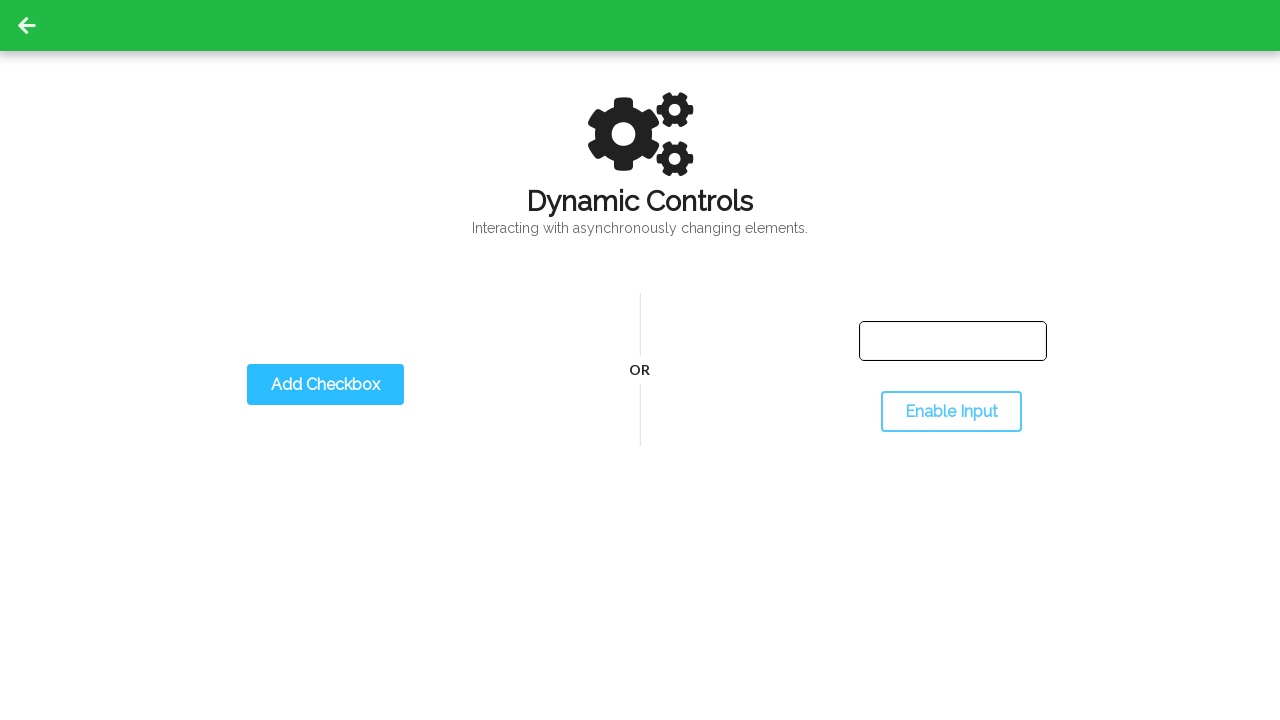

Clicked toggle button to show the checkbox at (325, 385) on #toggleCheckbox
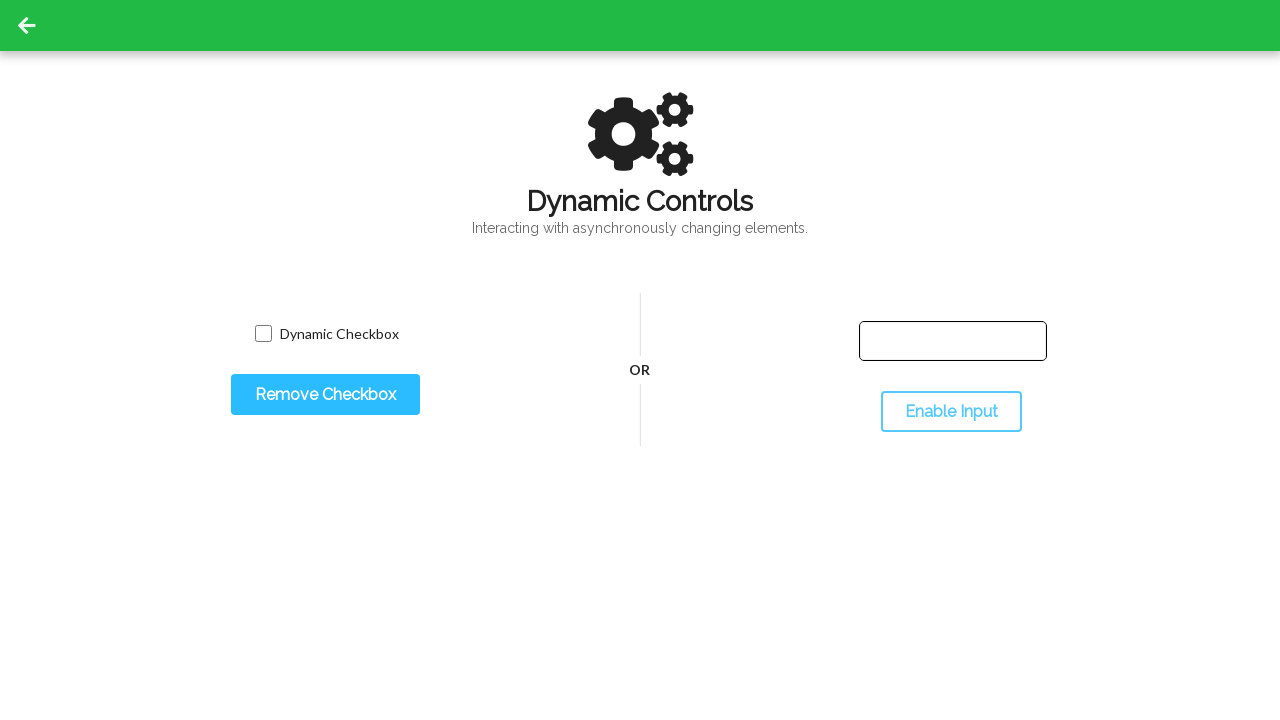

Verified checkbox reappeared after second toggle
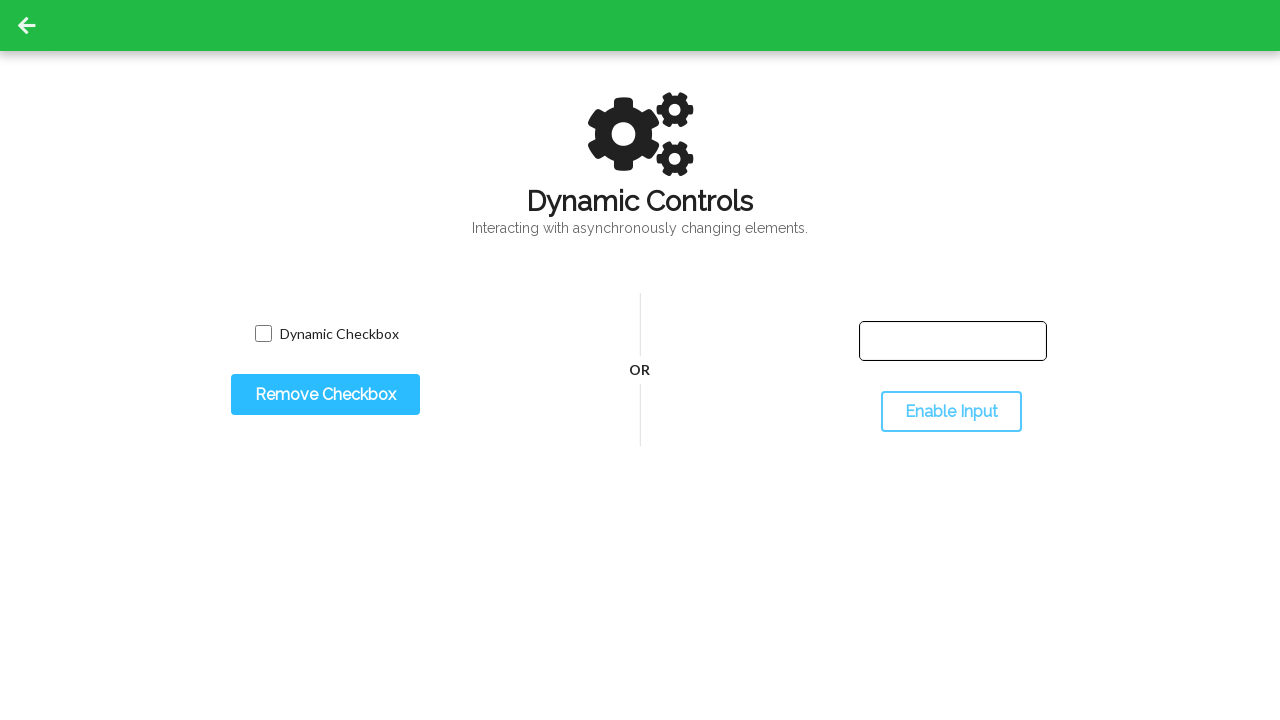

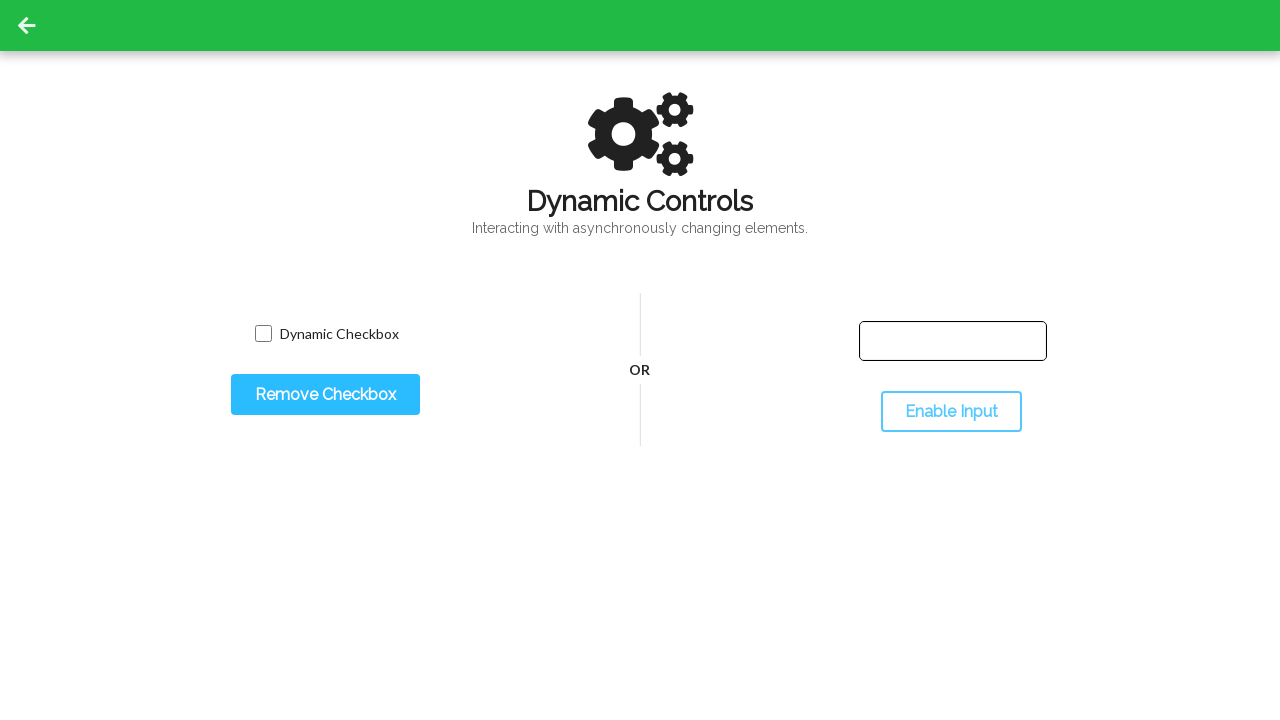